Navigates to W3Schools homepage and clicks on the certificates button in the navigation bar

Starting URL: https://www.w3schools.com/

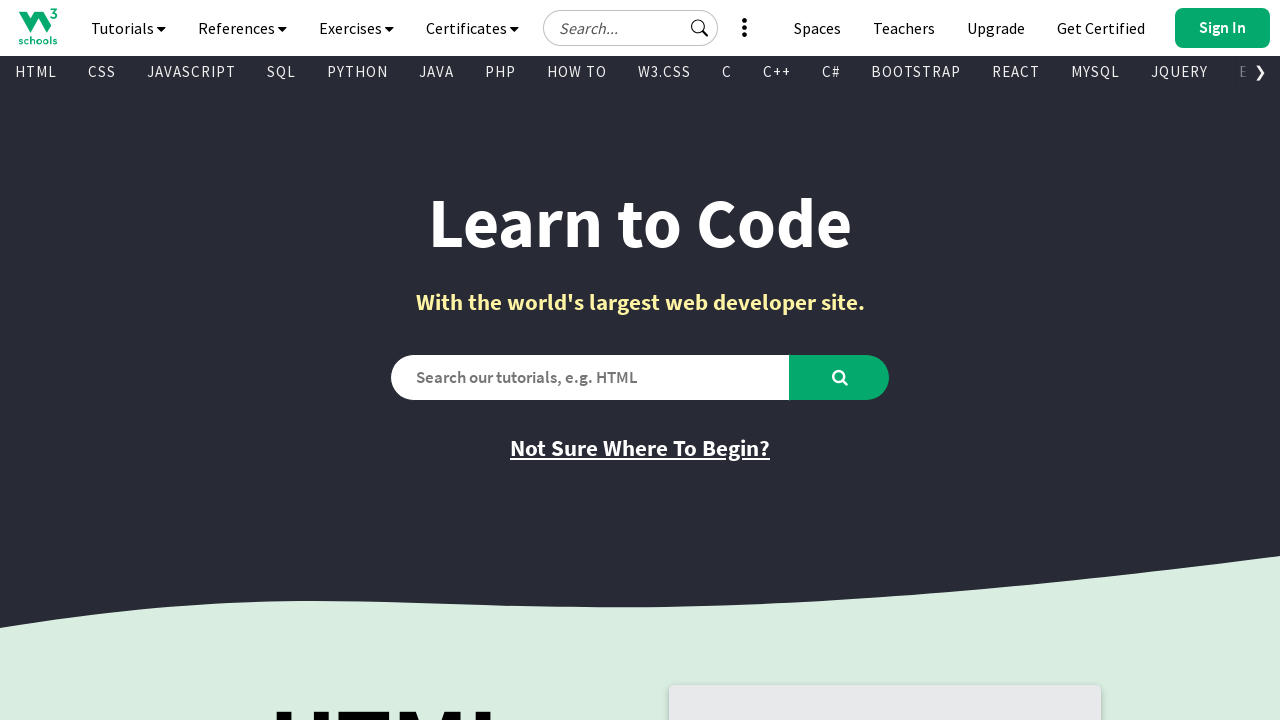

Navigated to W3Schools homepage
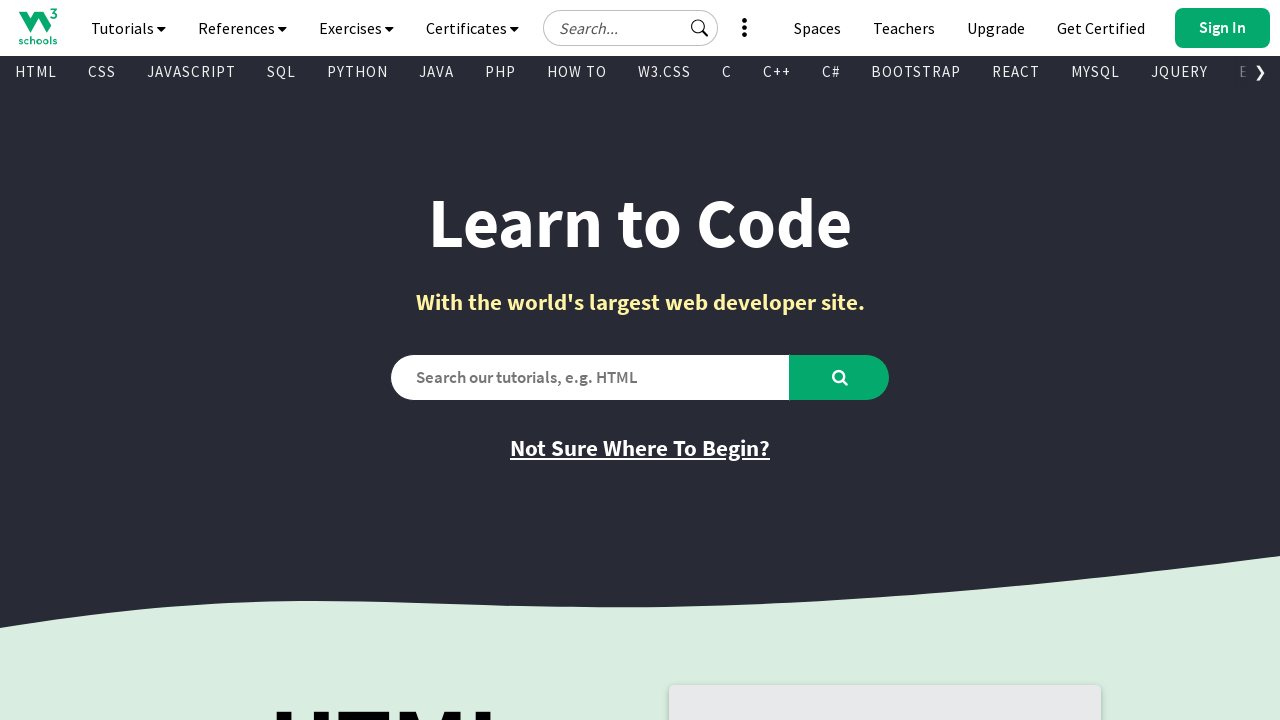

Clicked on the certificates button in the navigation bar at (1101, 28) on a.tnb-certificates-btn
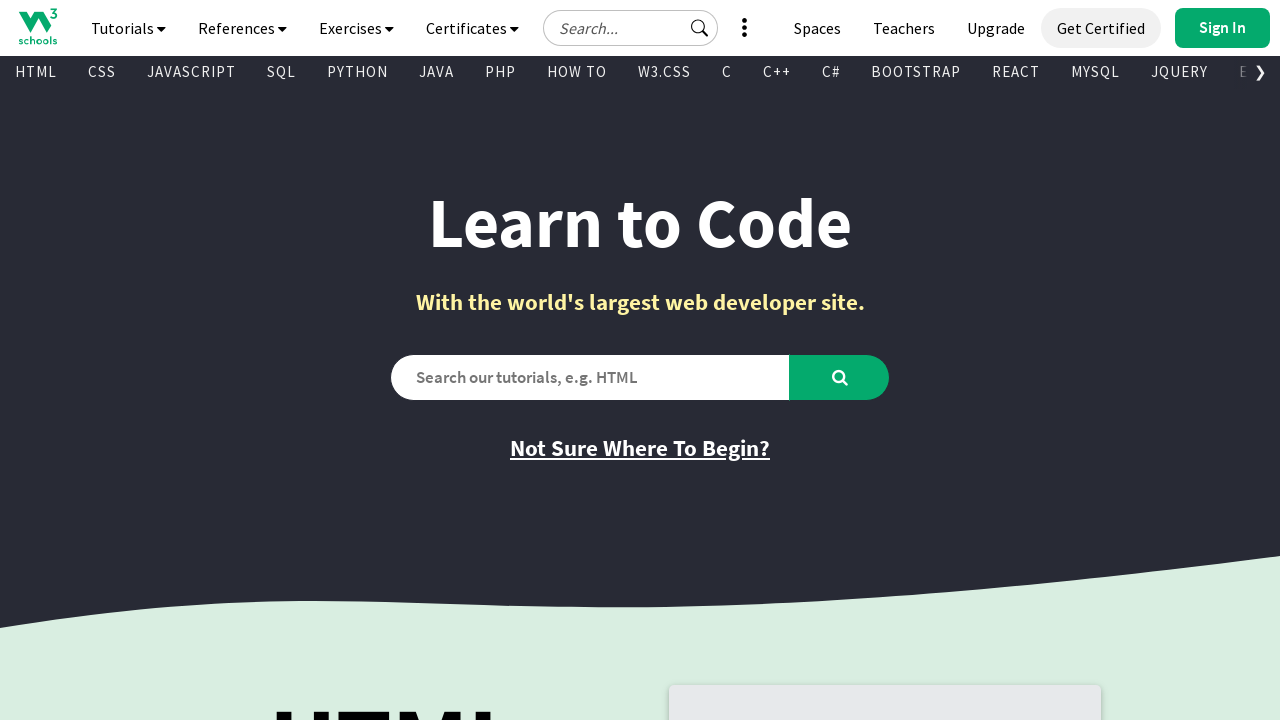

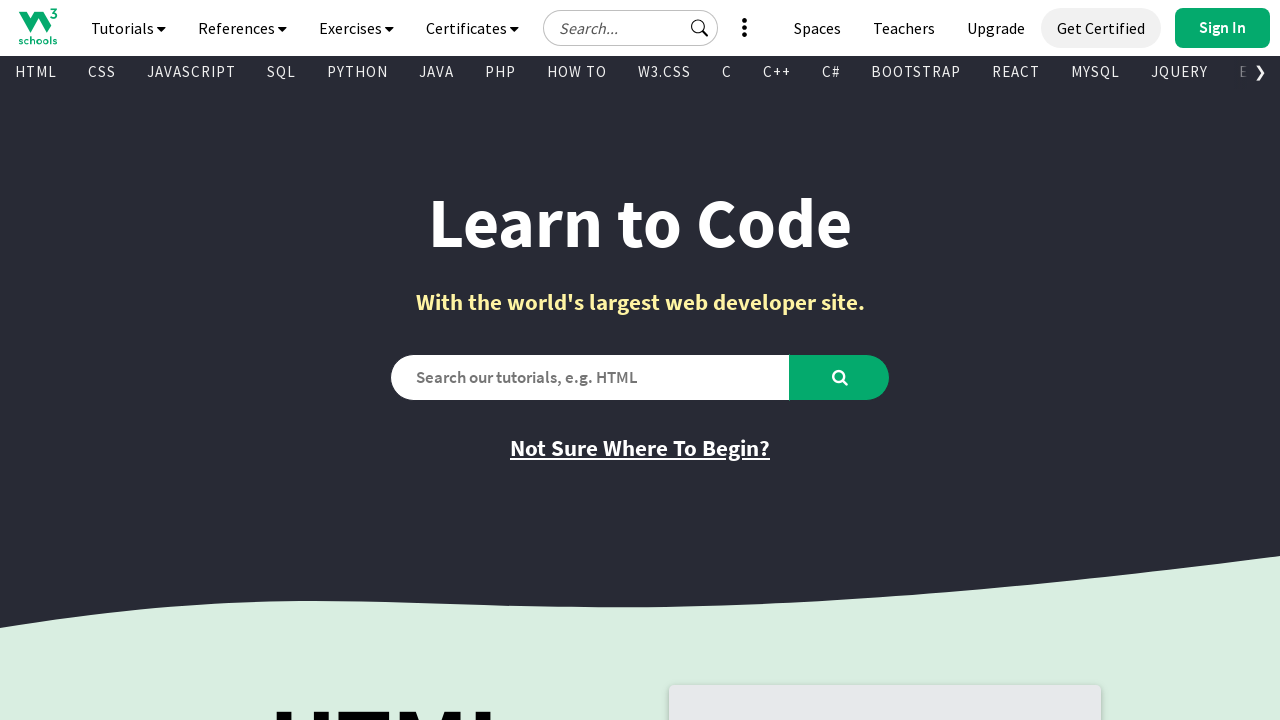